Minimal test that fills only required fields (name, email, gender, phone, date of birth) and submits the form, then verifies the submitted data.

Starting URL: https://demoqa.com/automation-practice-form

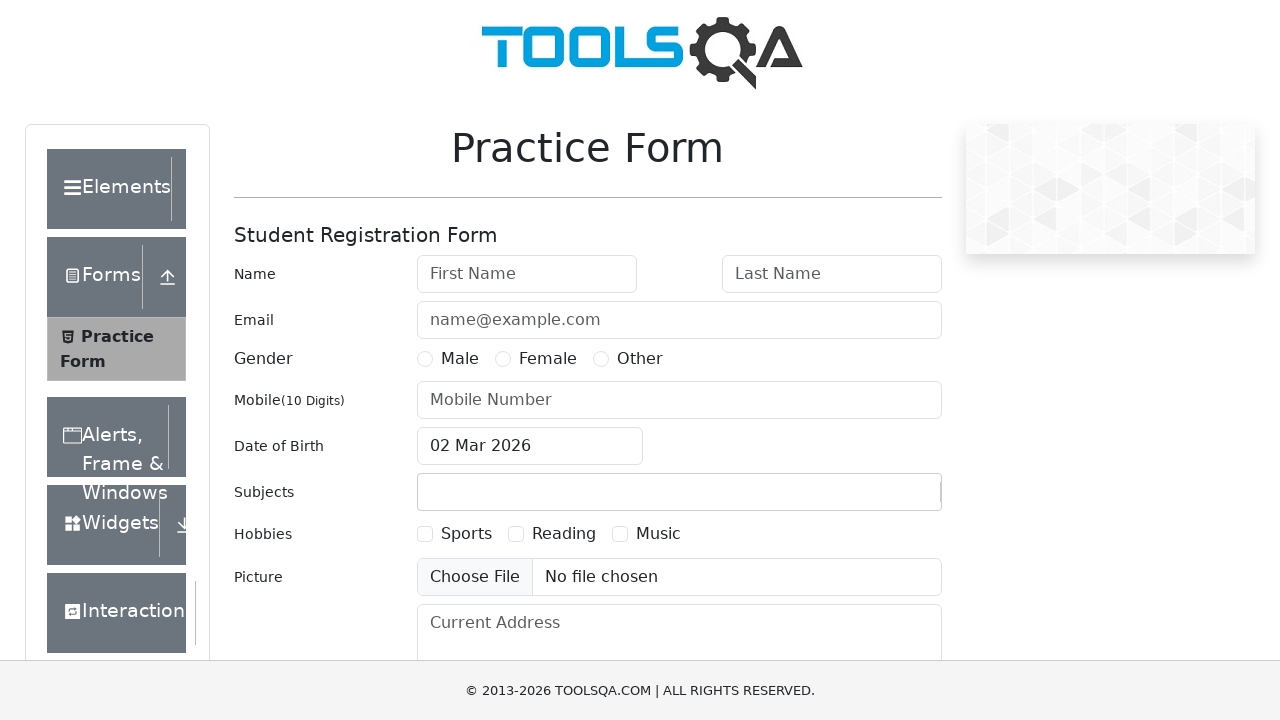

Filled first name field with 'Sarah' on #firstName
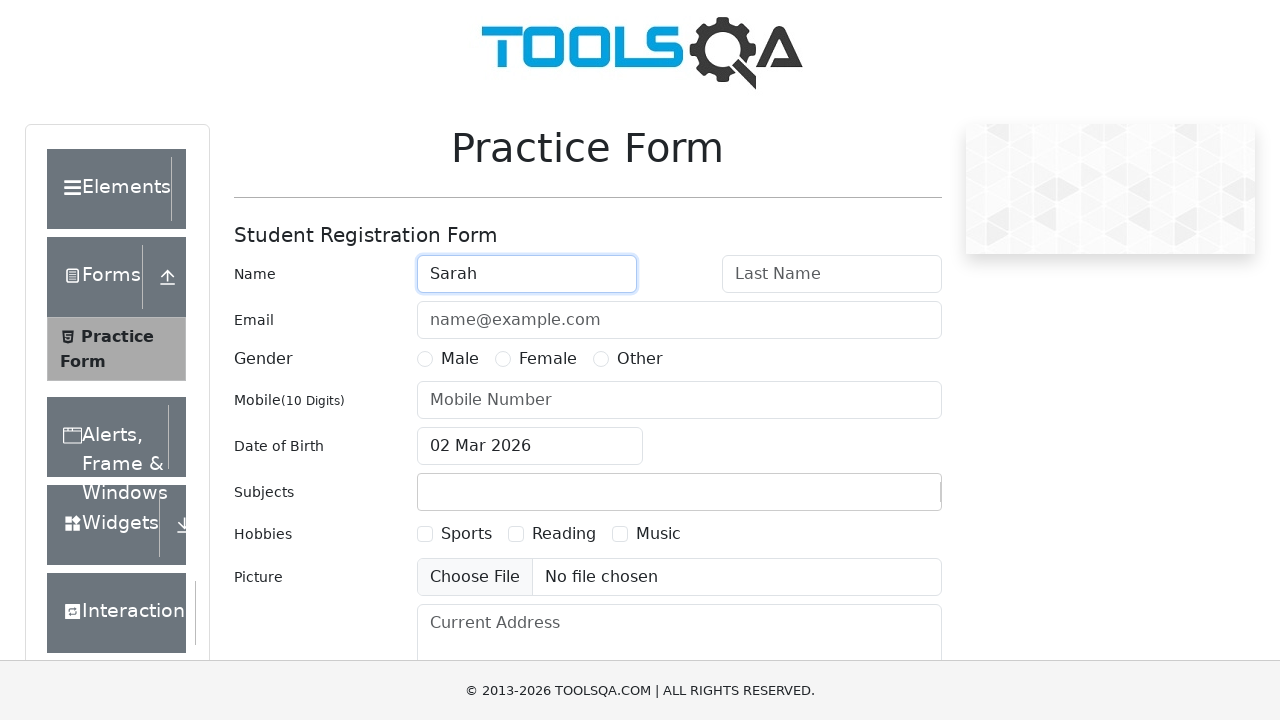

Filled last name field with 'Williams' on #lastName
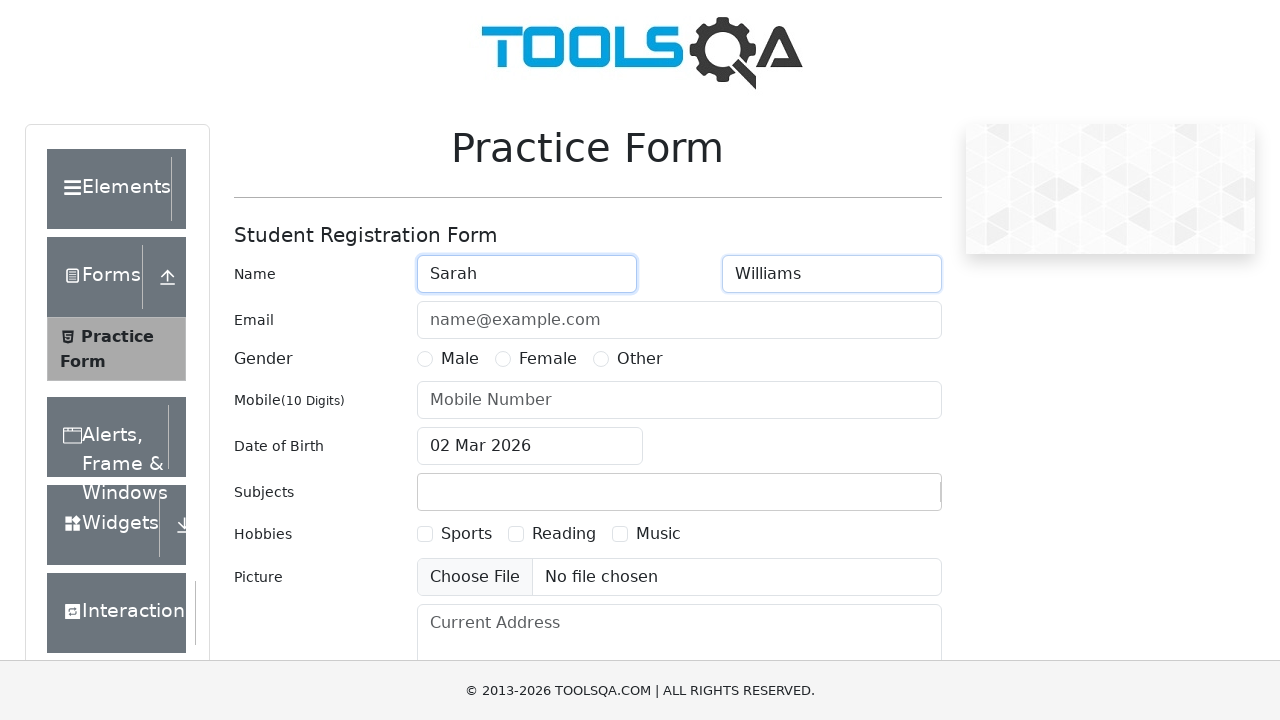

Filled email field with 'sarah.williams@example.org' on #userEmail
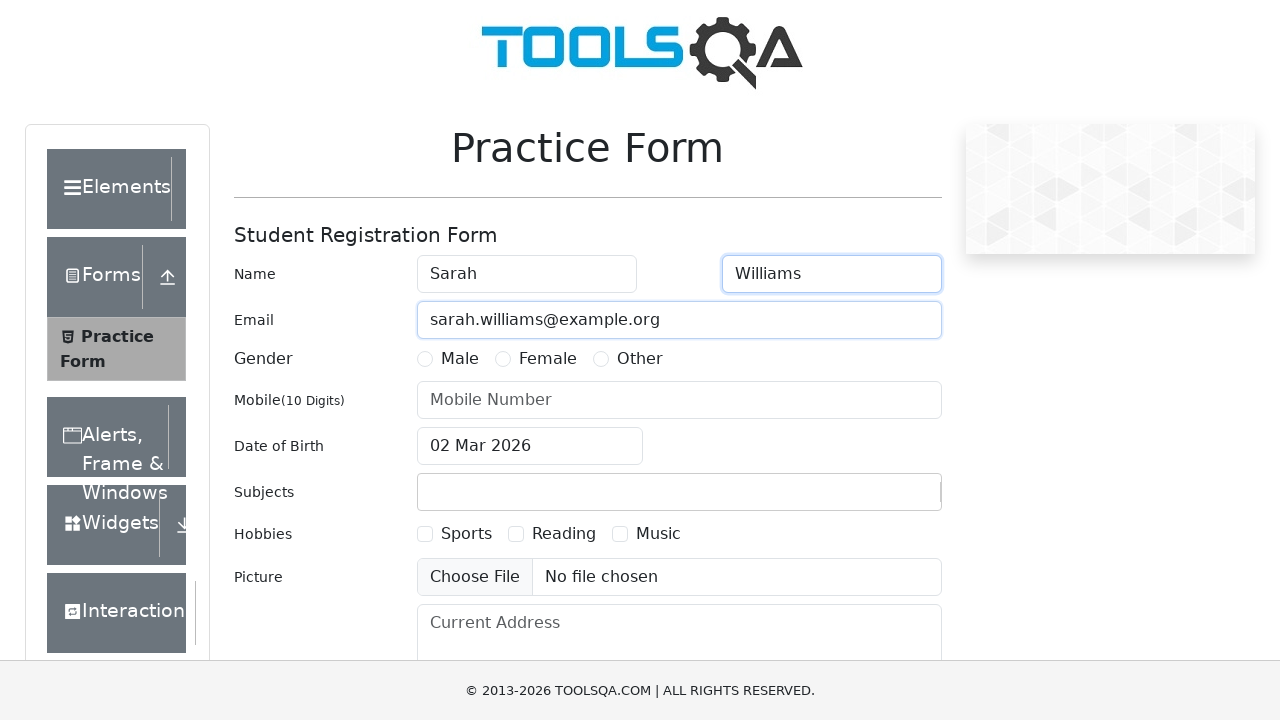

Selected Female gender at (548, 359) on label[for='gender-radio-2']
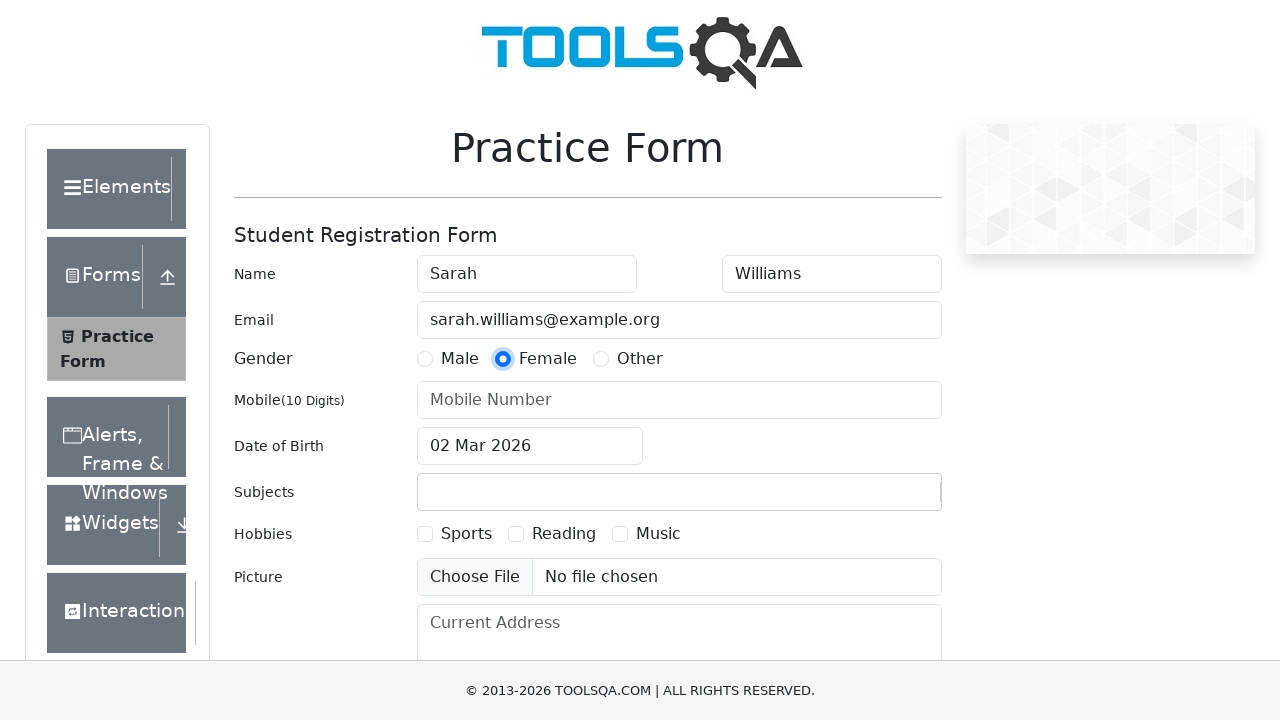

Filled phone number field with '9123456780' on #userNumber
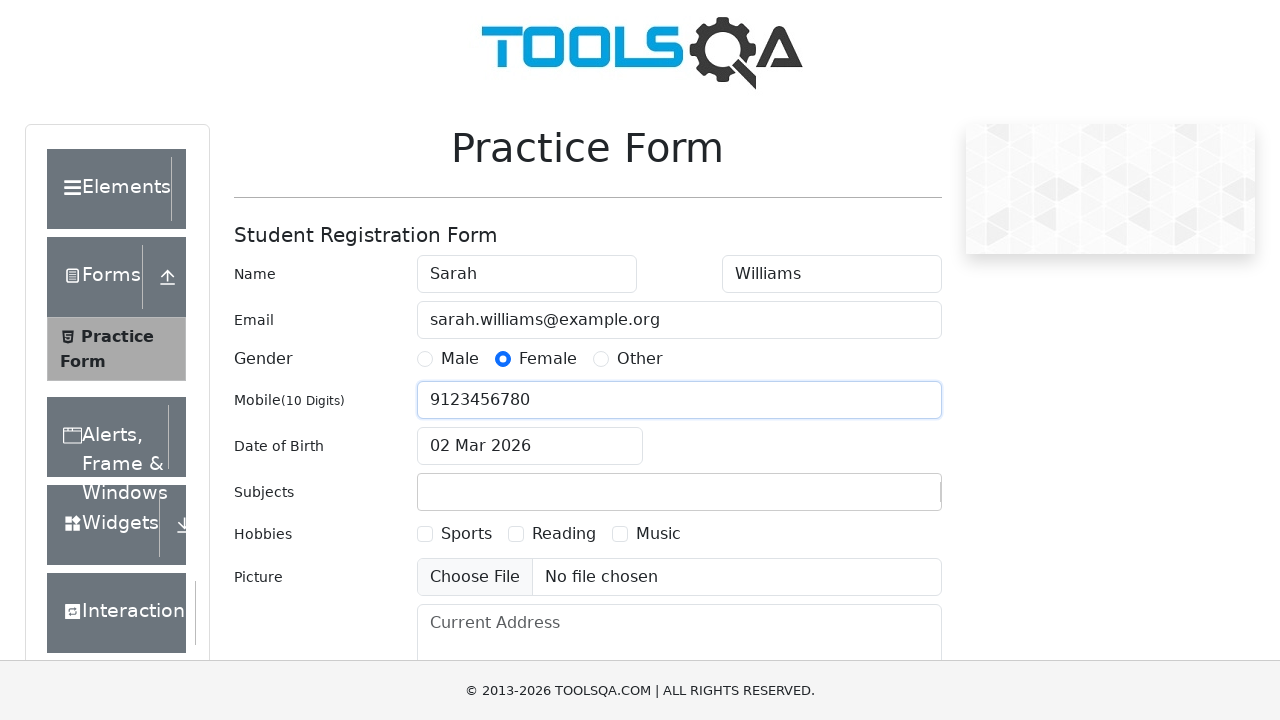

Clicked date of birth input to open date picker at (530, 446) on #dateOfBirthInput
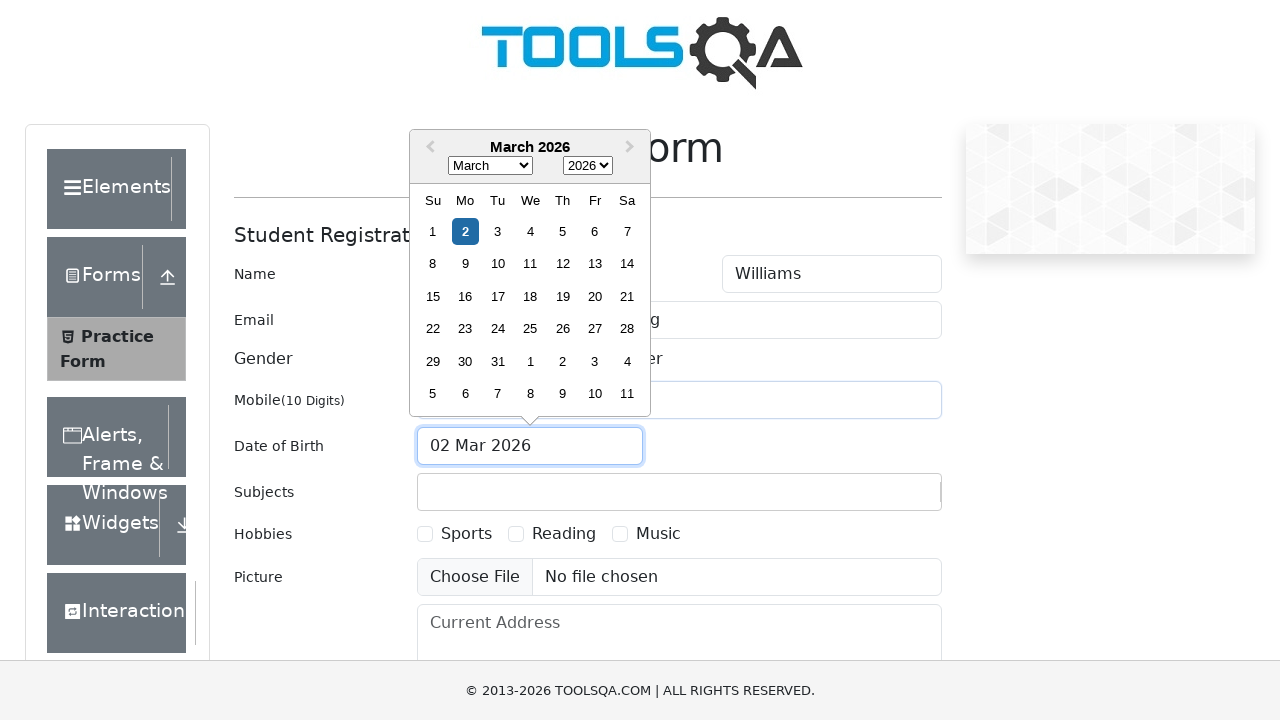

Selected month 'July' from date picker on .react-datepicker__month-select
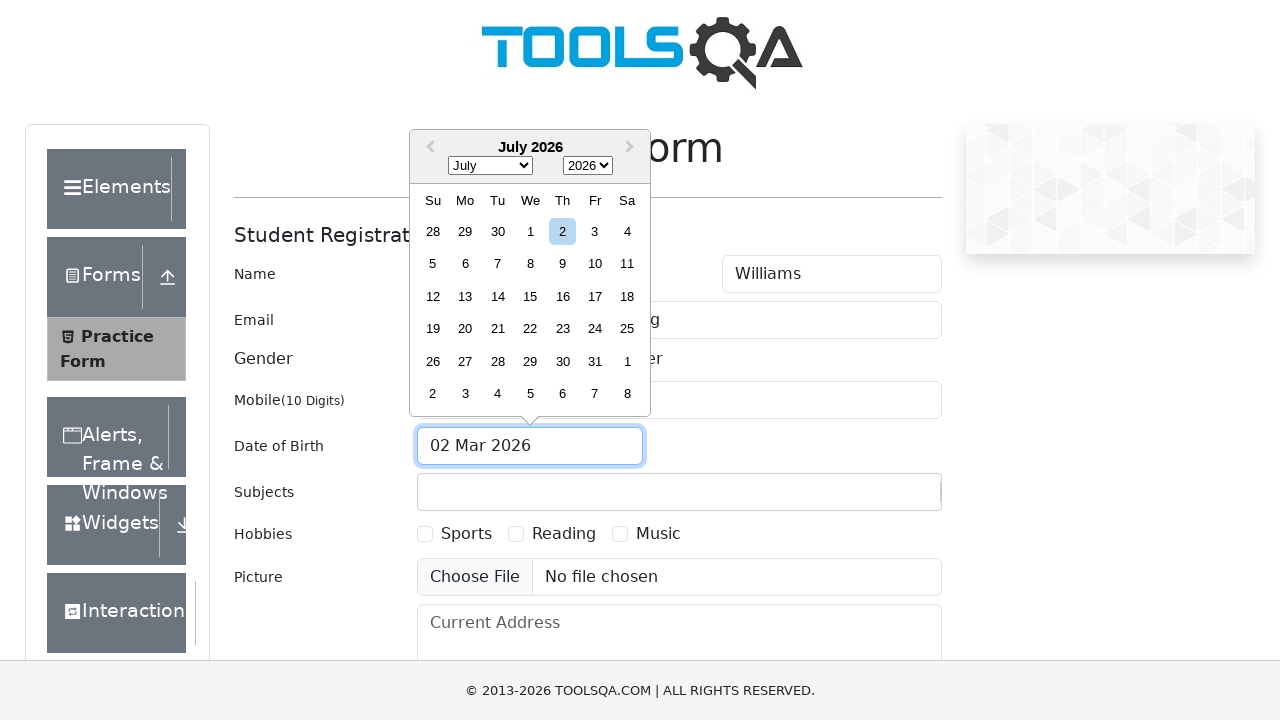

Selected year '1988' from date picker on .react-datepicker__year-select
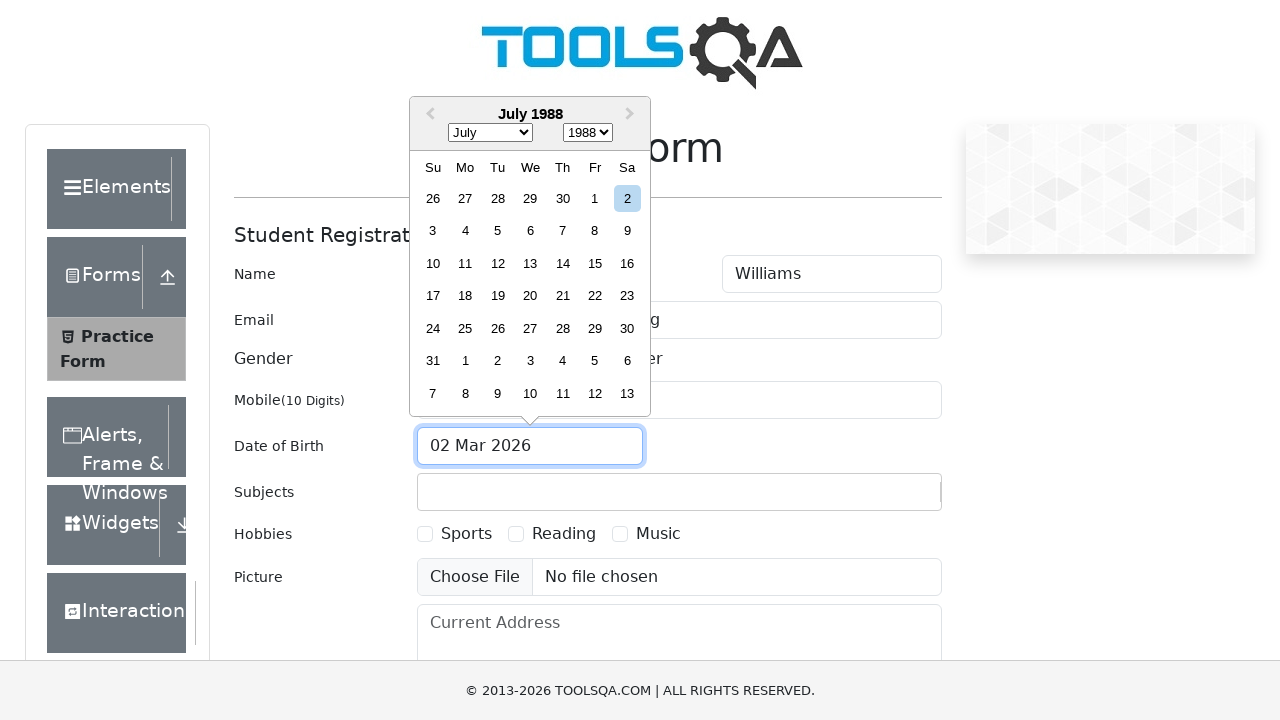

Selected day '22' from date picker at (595, 296) on .react-datepicker__day--022:not(.react-datepicker__day--outside-month)
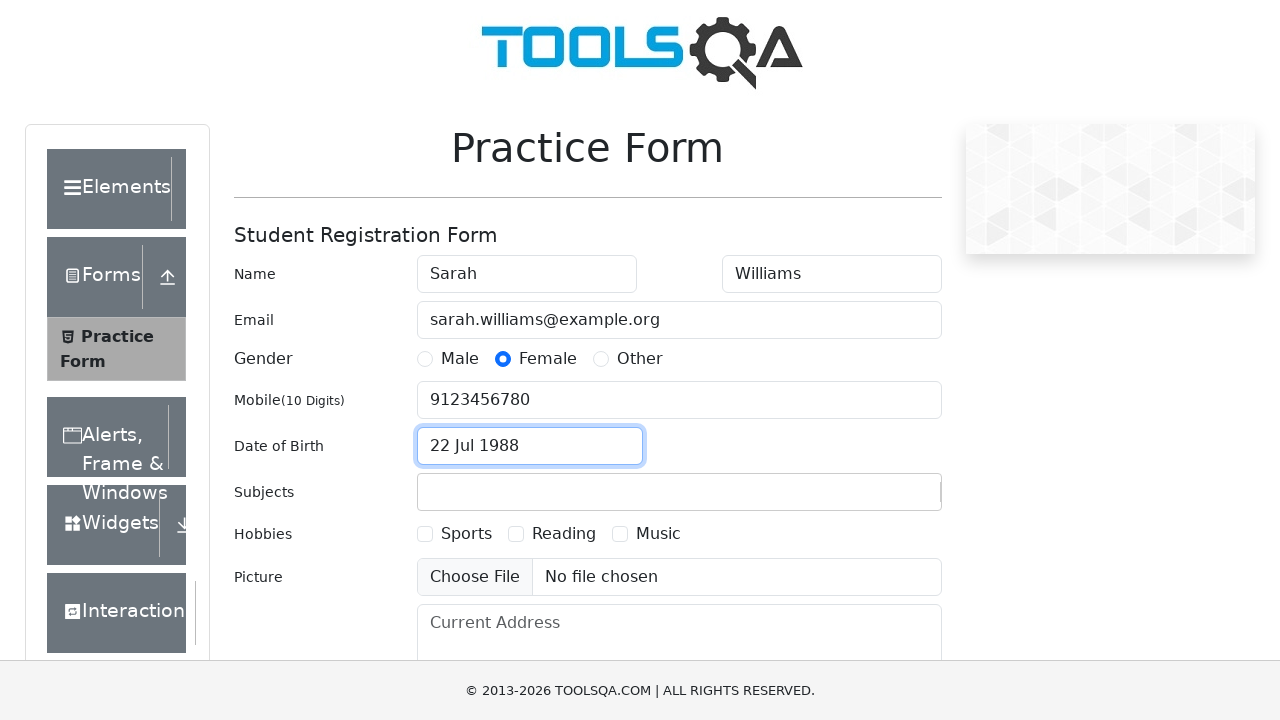

Scrolled page down by 300 pixels
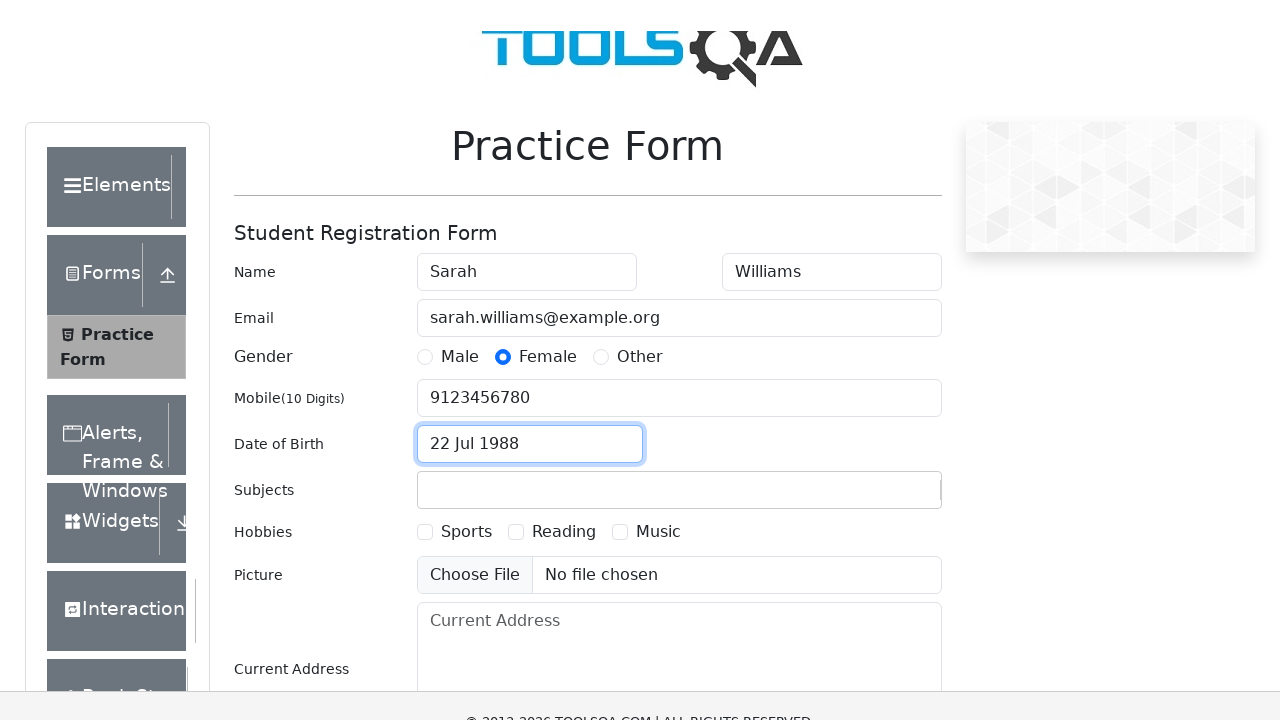

Clicked submit button to submit the form at (885, 527) on #submit
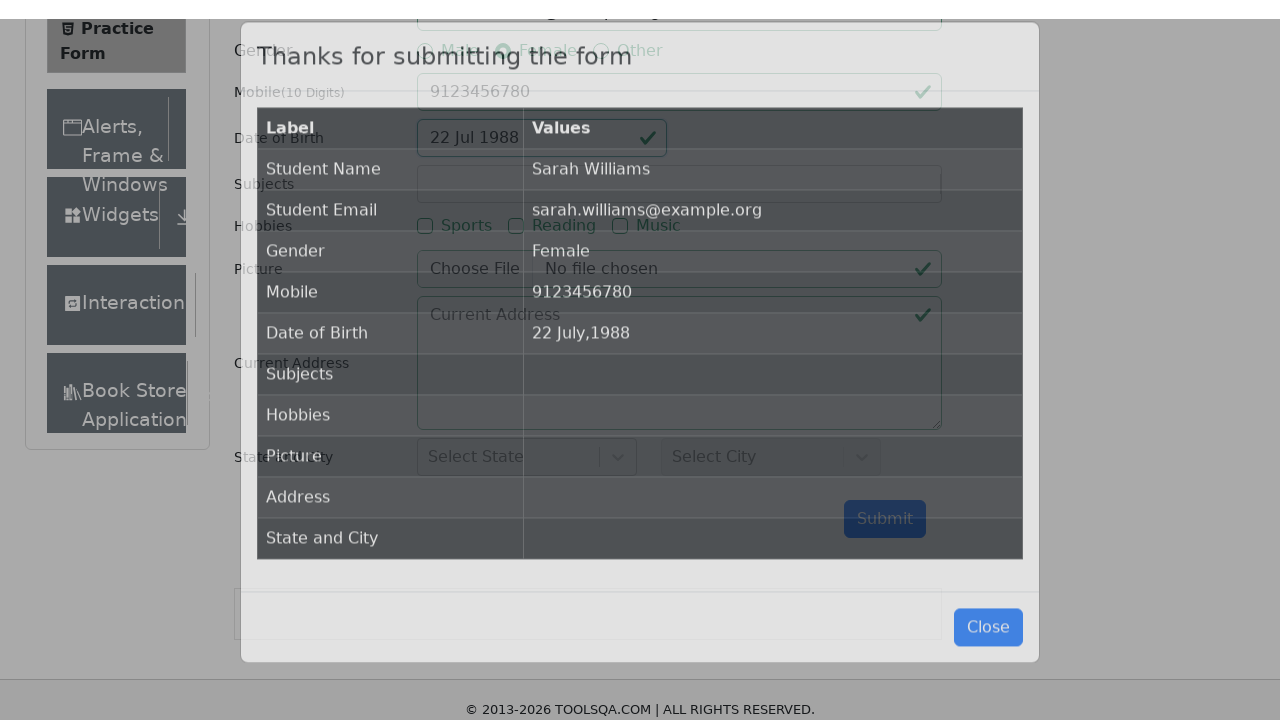

Results modal appeared confirming form submission
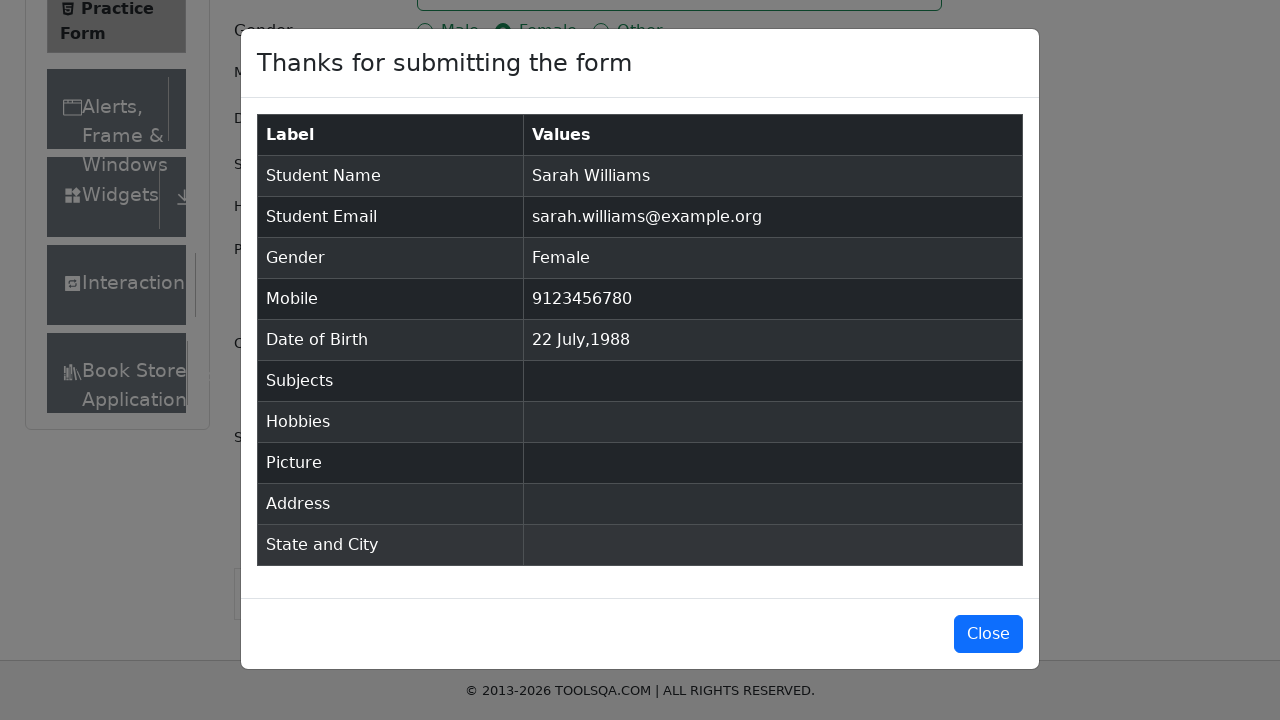

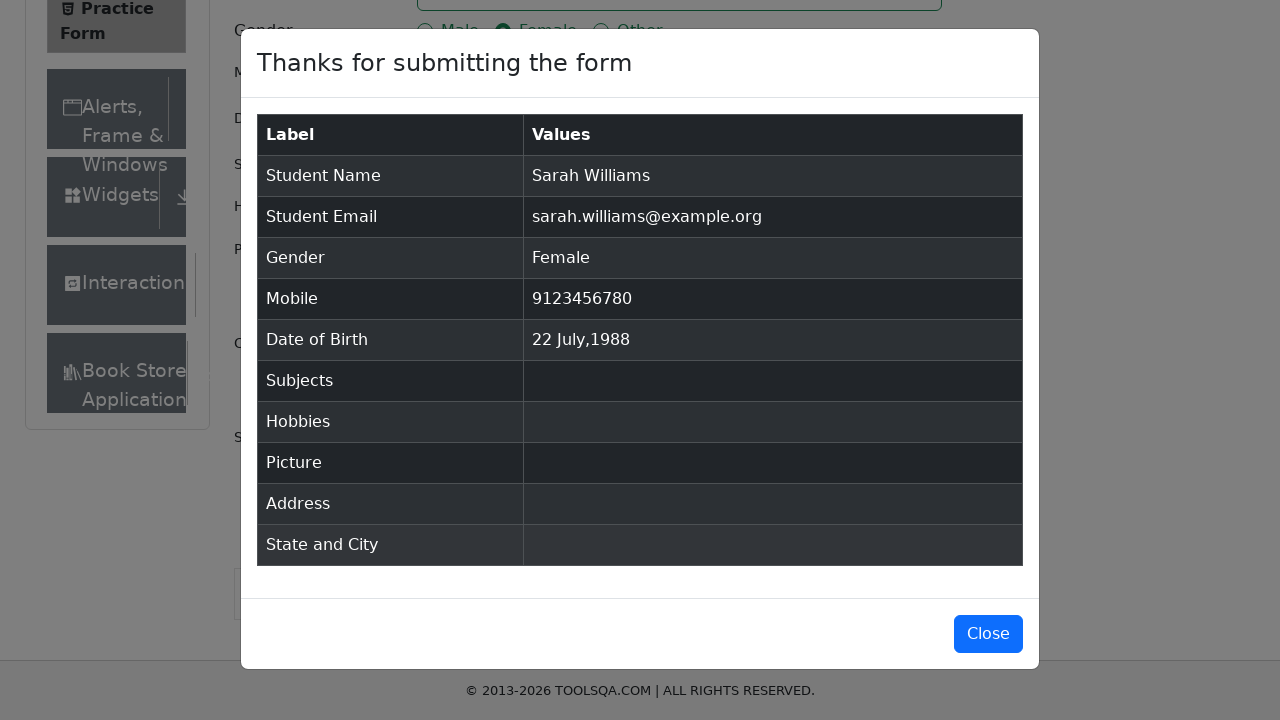